Tests clicking a button with a dynamic ID by using XPath to locate it via its container

Starting URL: http://uitestingplayground.com/dynamicid

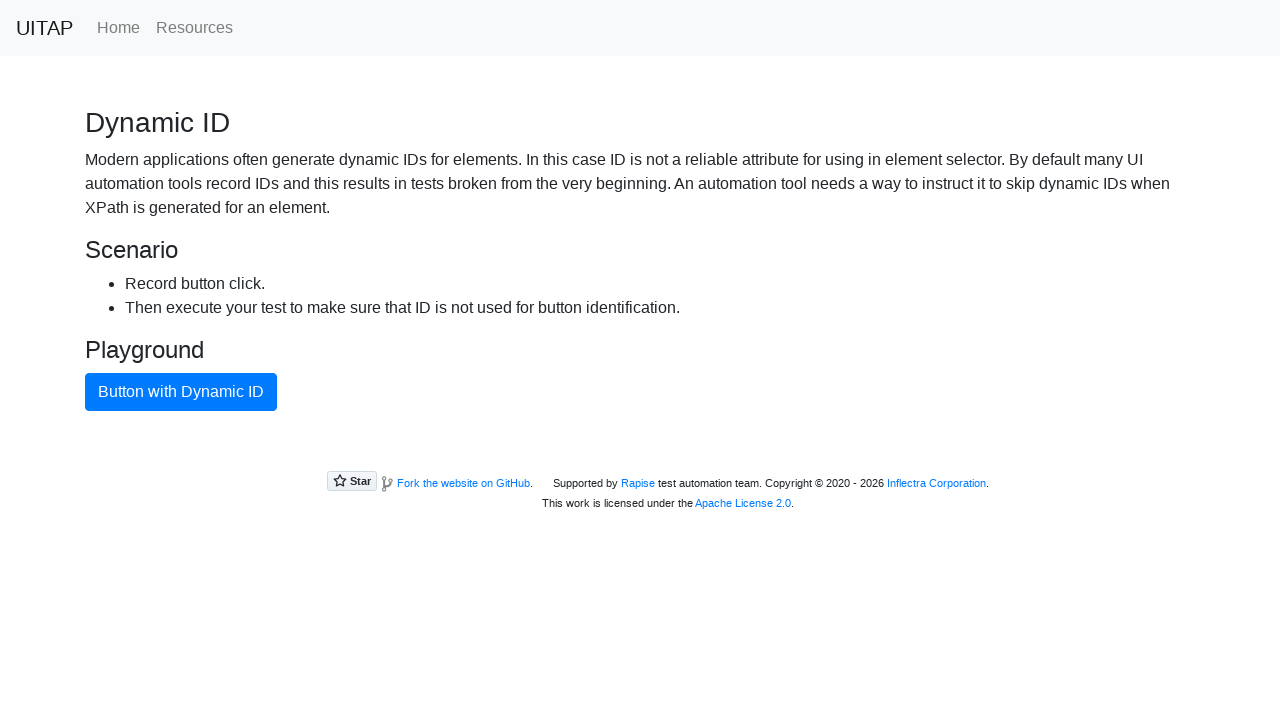

Clicked button with dynamic ID located via XPath in container at (181, 392) on xpath=//div[@class='container']//button
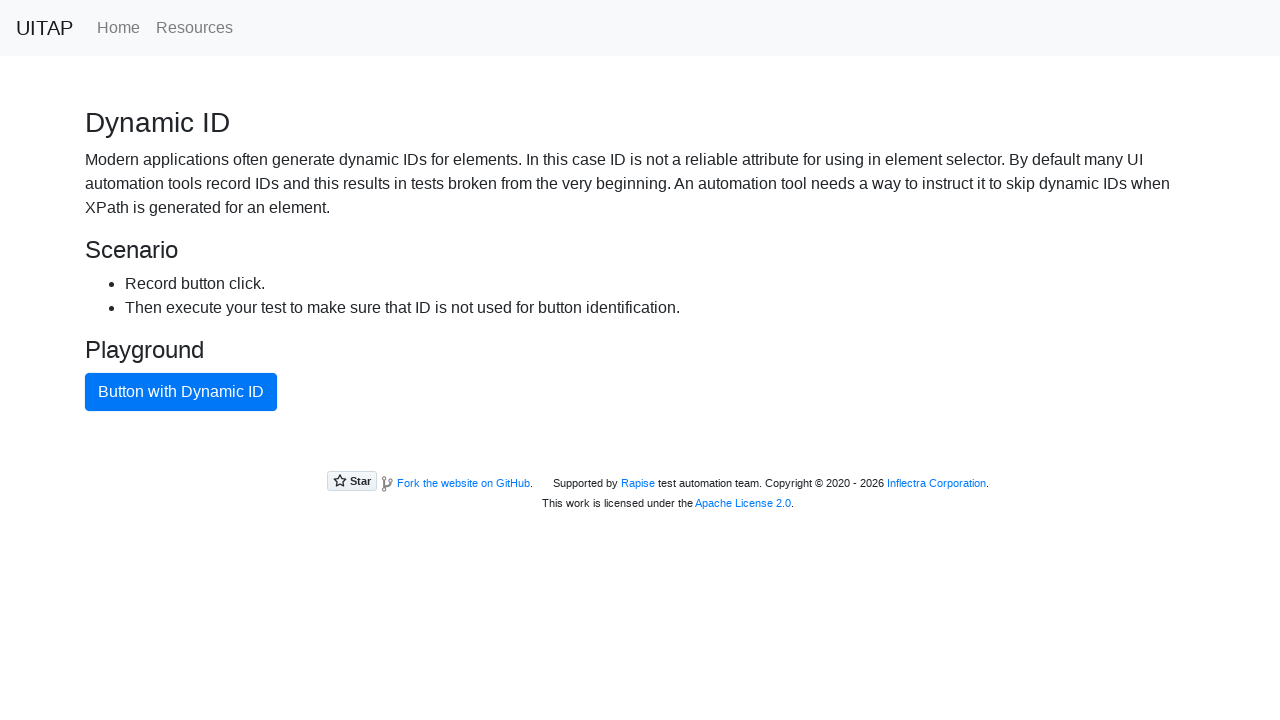

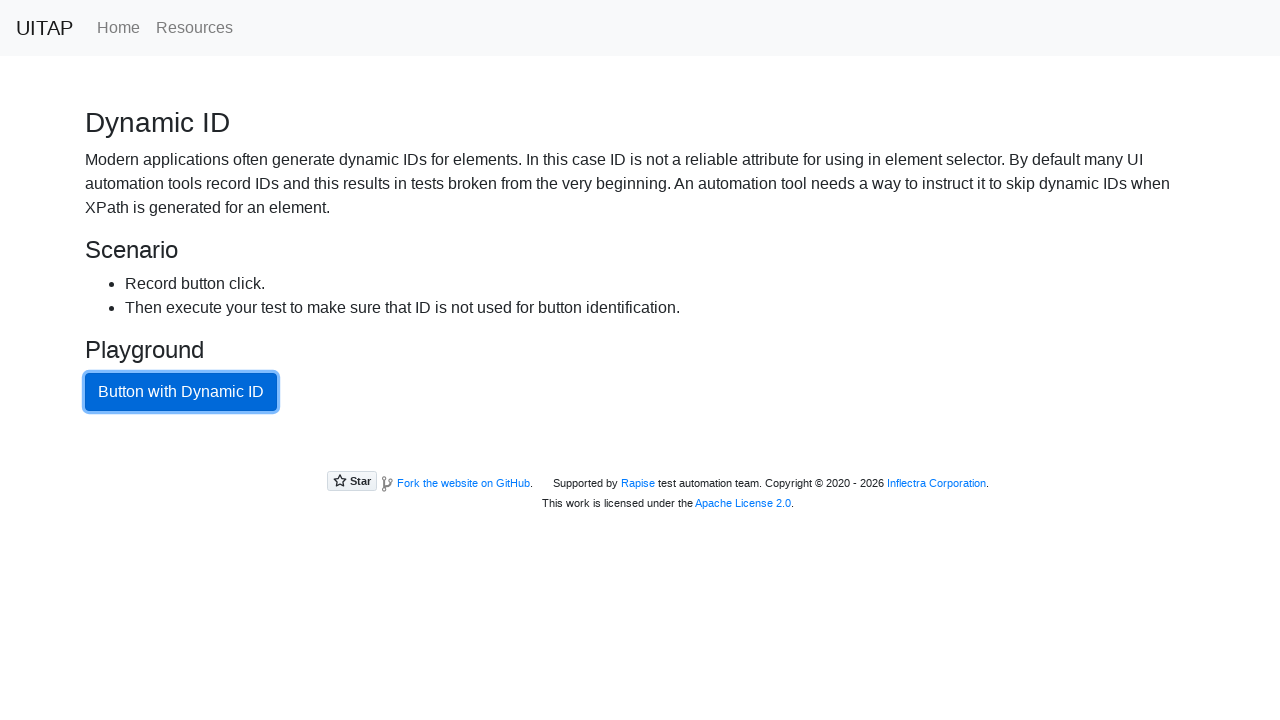